Tests that clicking save flight button without being signed in shows an appropriate error message

Starting URL: https://travel-advisor-self.vercel.app/?departingDate=06/04/2022&departingLocation=YUL&goingToLocation=AMD

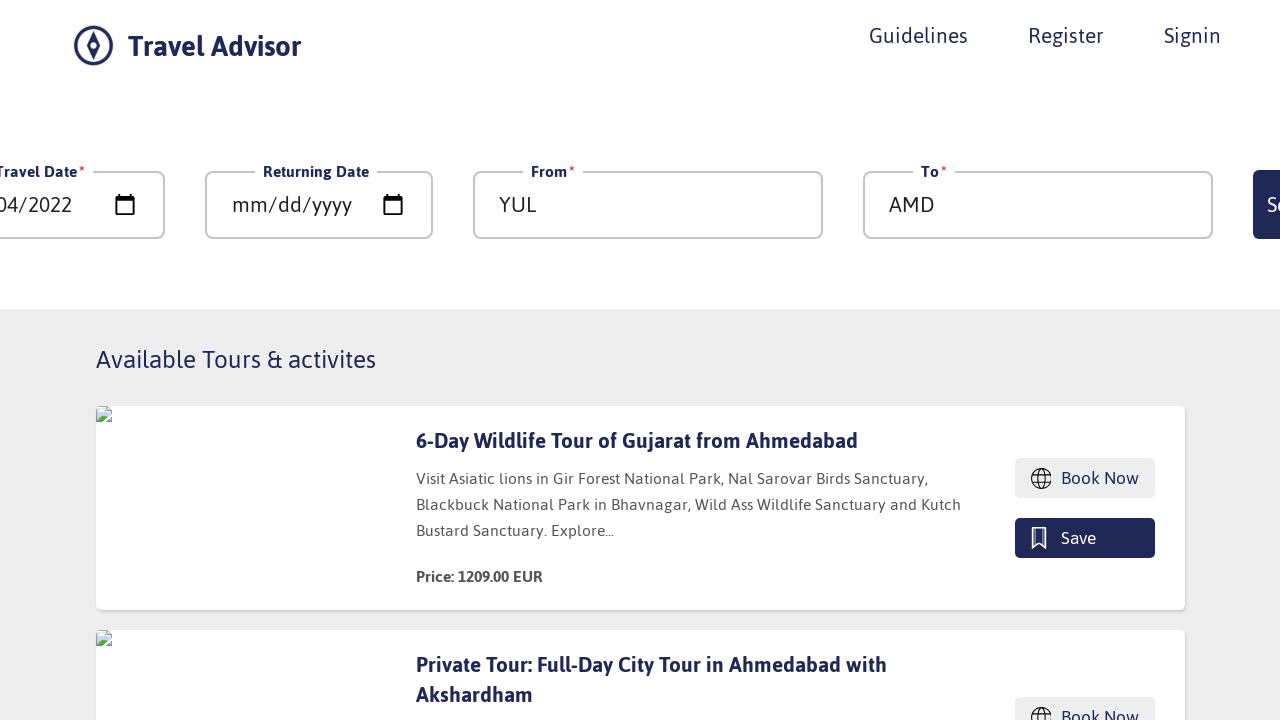

Waited 3 seconds for page to load
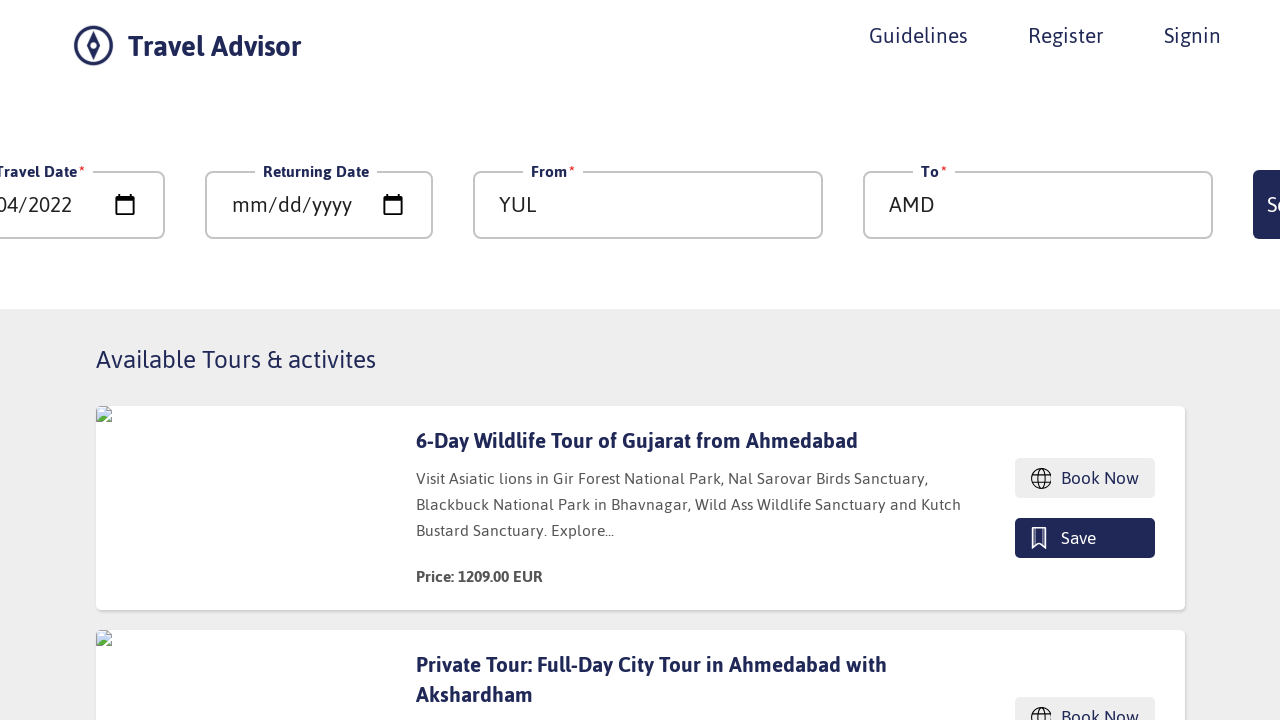

Clicked save button on flight card at (1050, 360) on xpath=//*[@id="__next"]/div/div/div/div[4]/div/div/div[1]/div/div[4]/button[1]
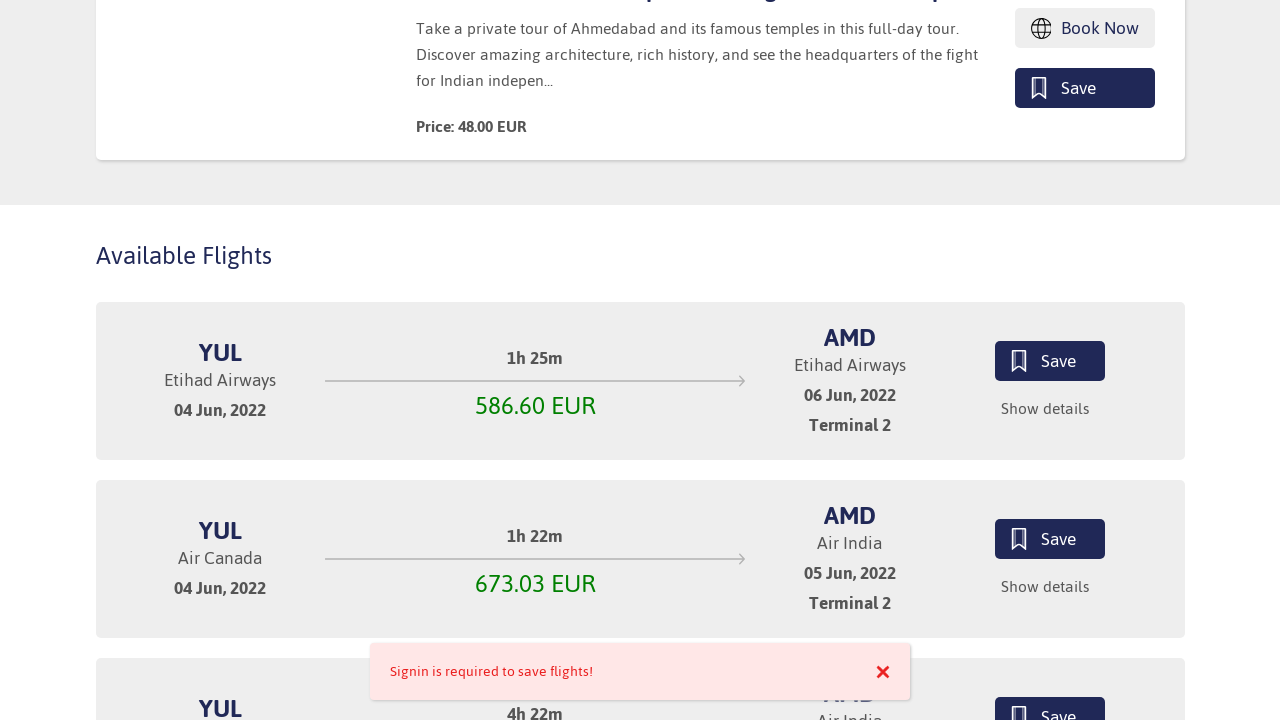

Error message element loaded
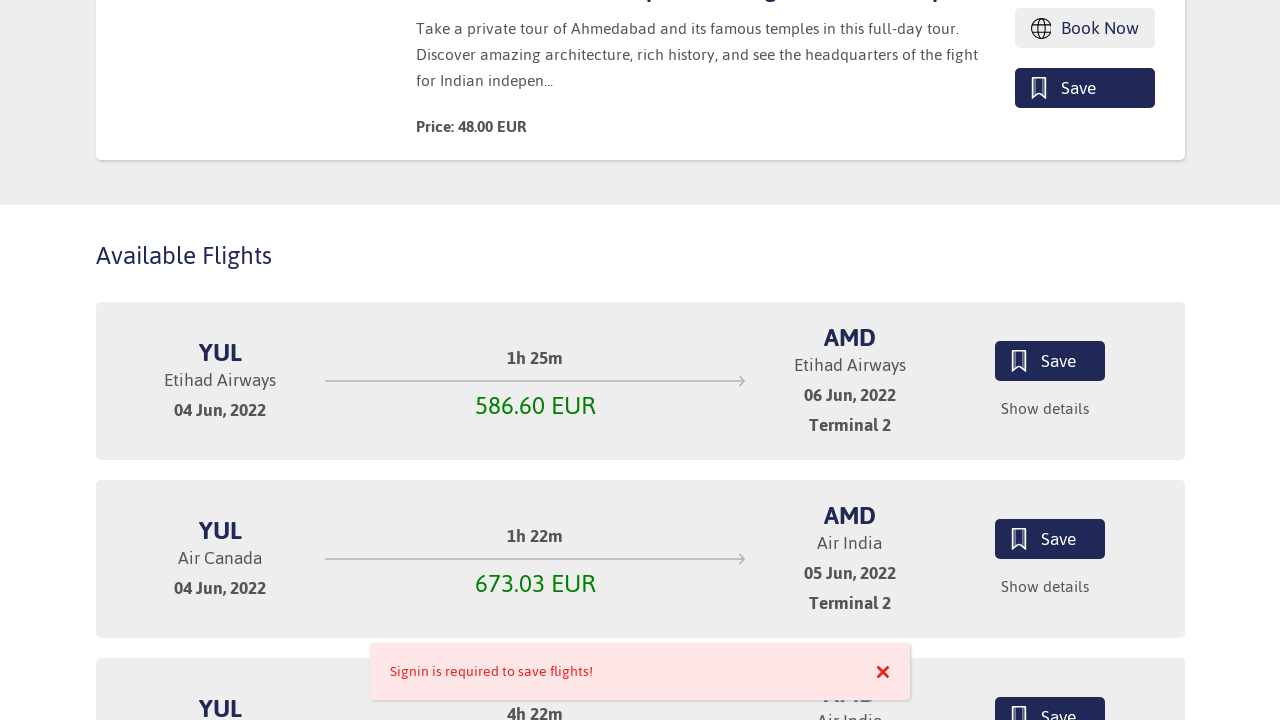

Verified error message displays 'Signin is required to save flights!'
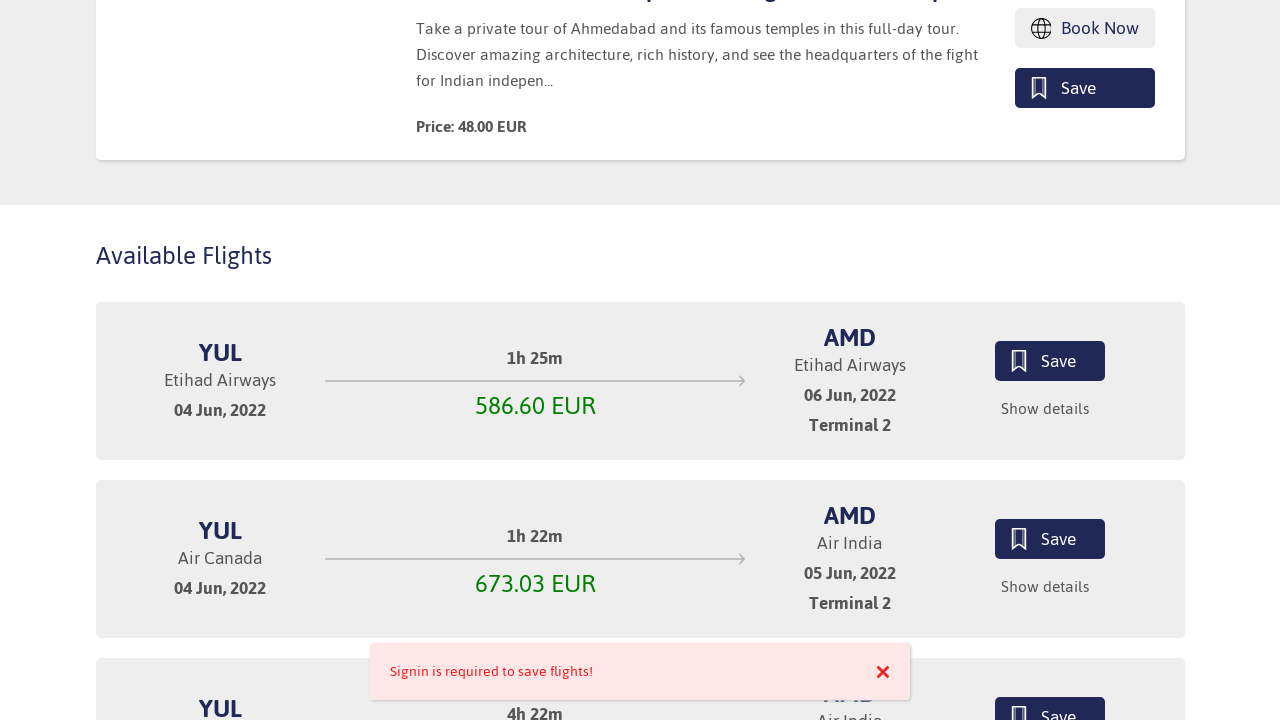

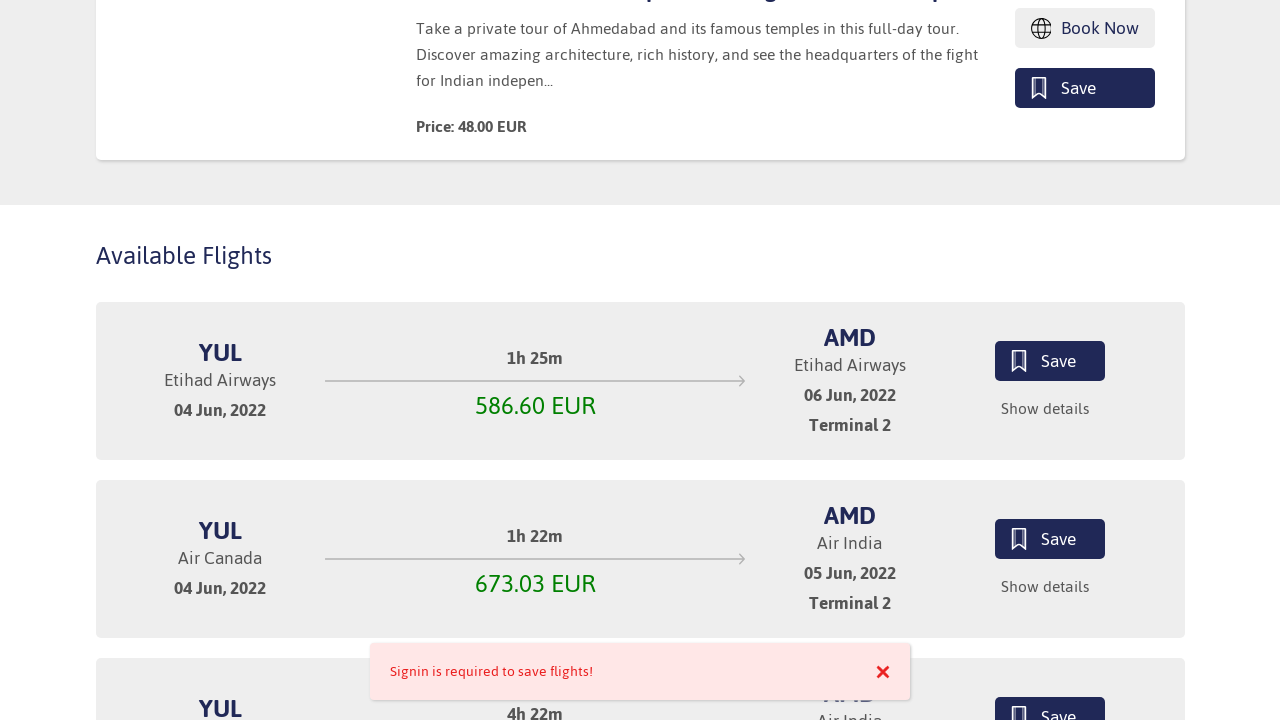